Tests dropdown selection functionality by selecting year, month, and day values from three different dropdown menus

Starting URL: https://testcenter.techproeducation.com/index.php?page=dropdown

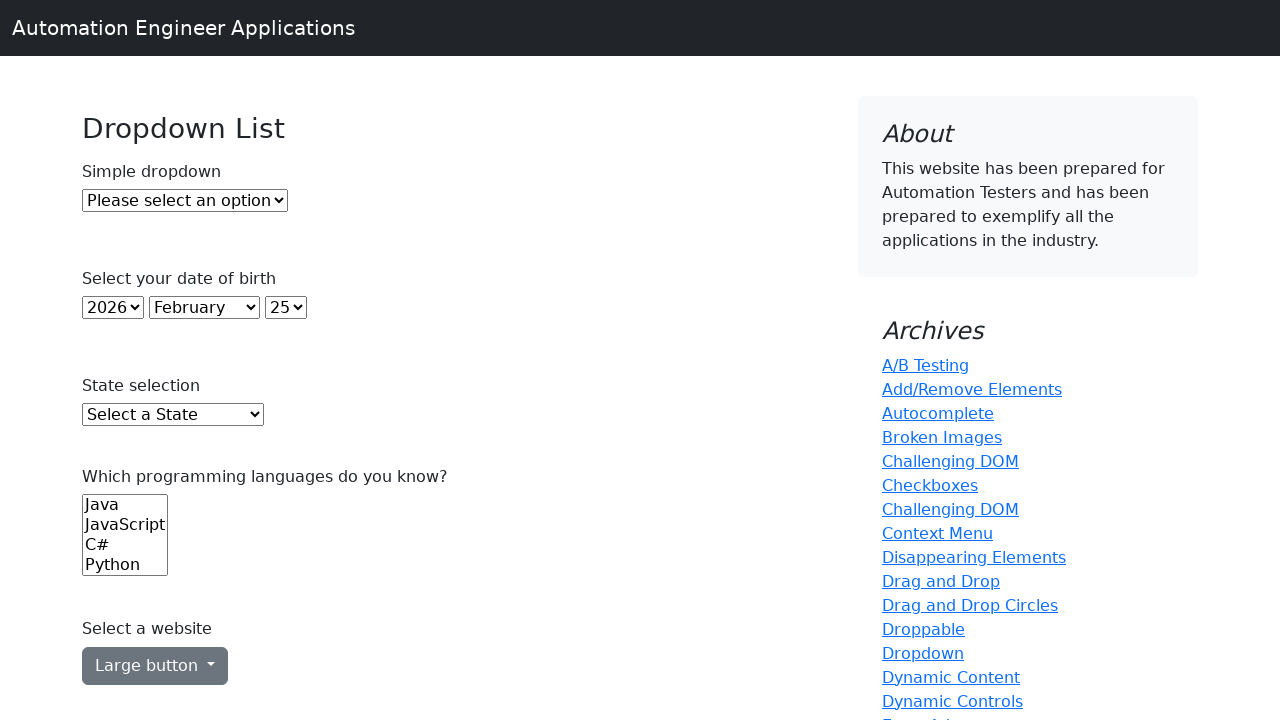

Selected year '2020' from year dropdown on select#year
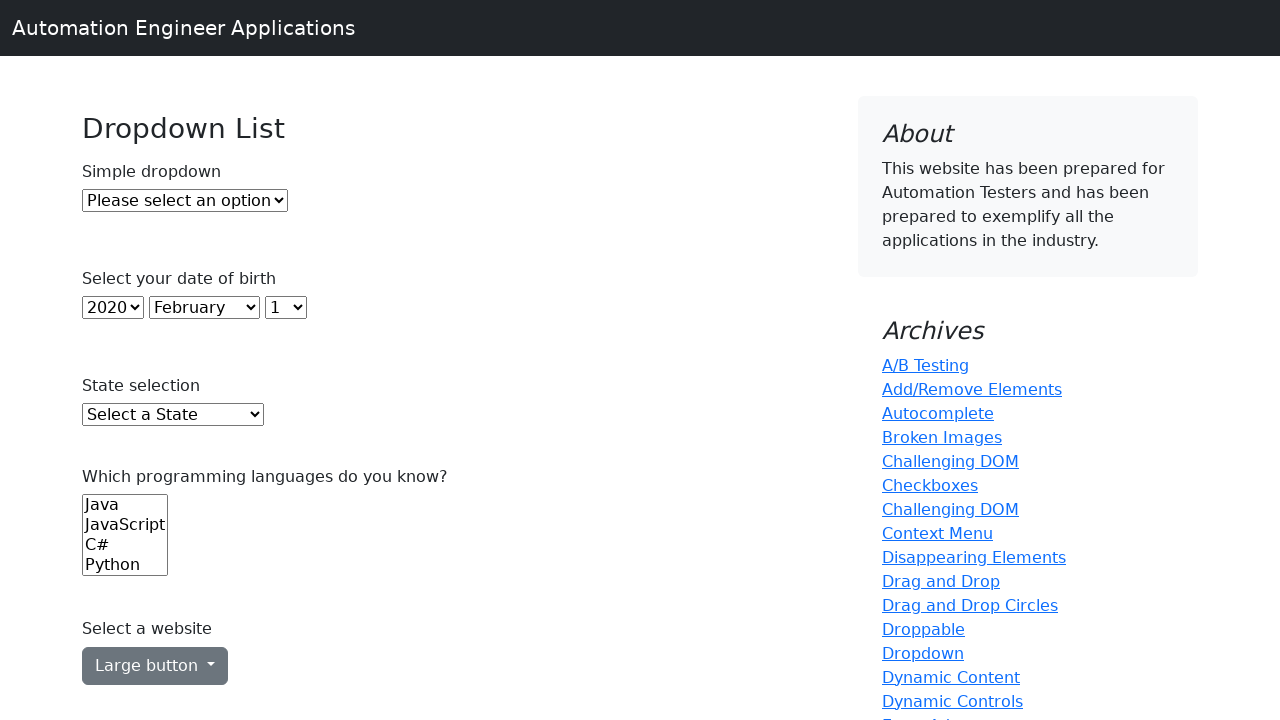

Selected month 'August' from month dropdown on select#month
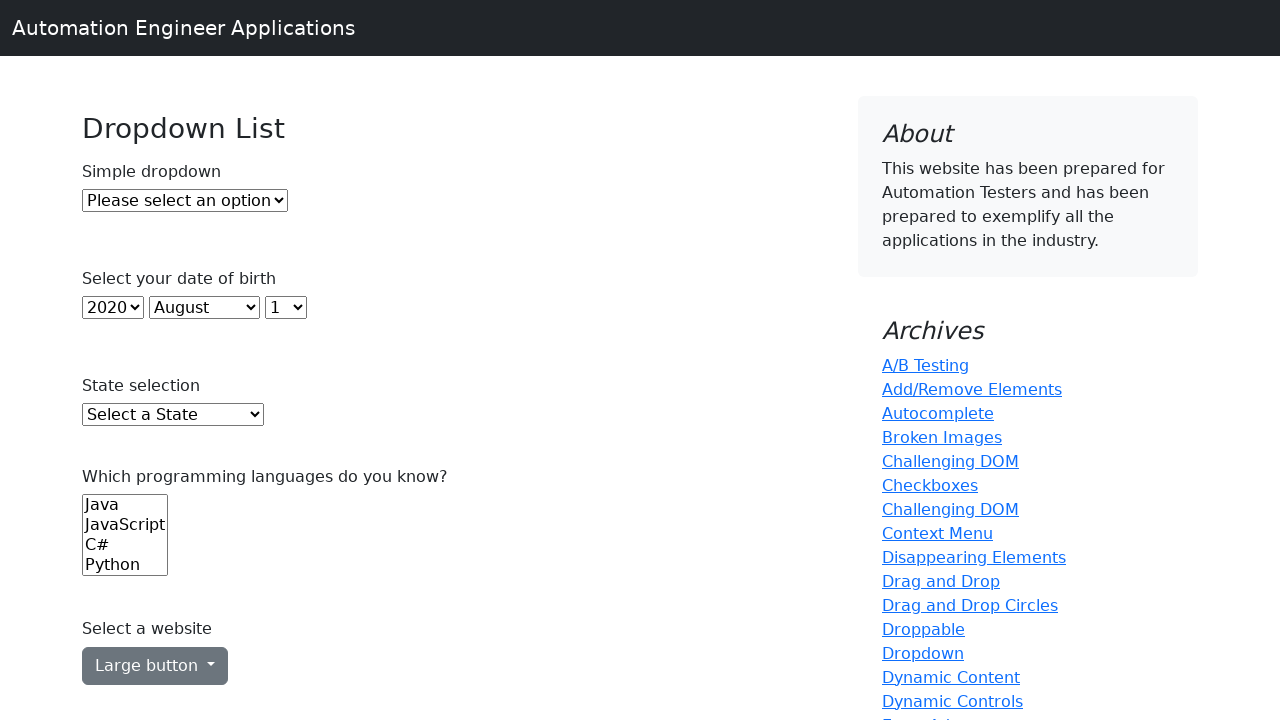

Selected day '5' from day dropdown on select#day
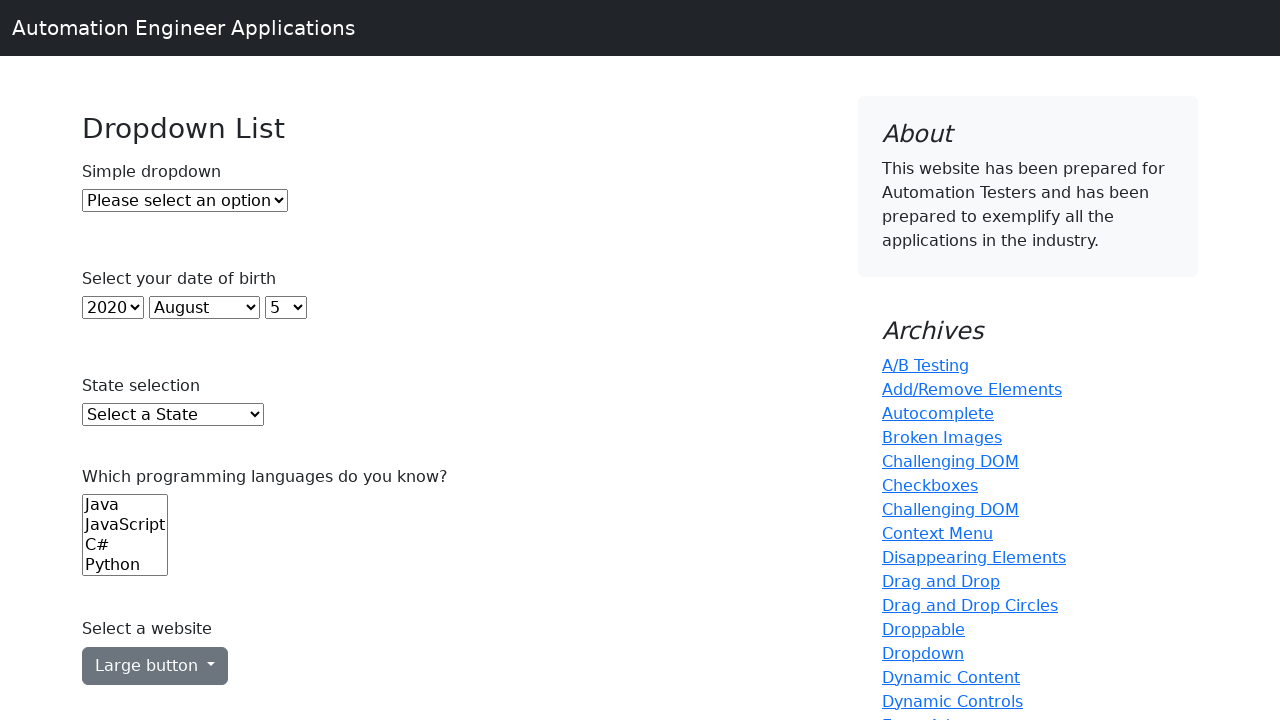

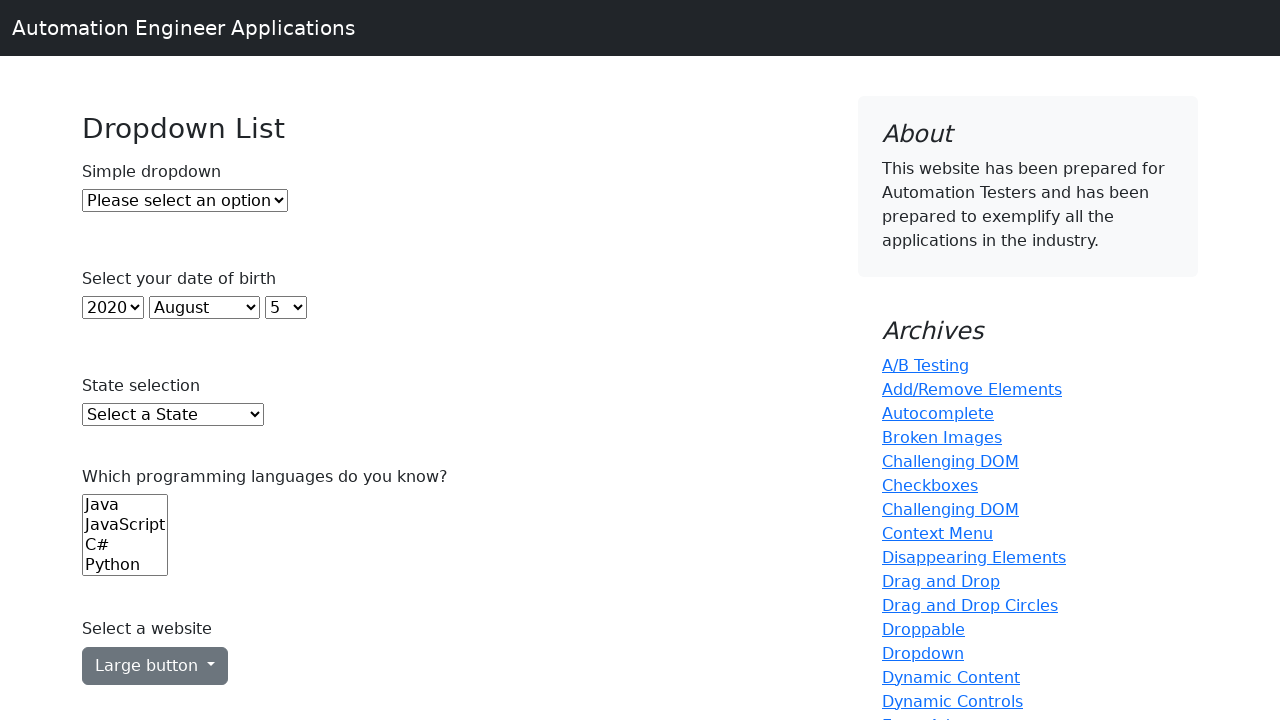